Clicks the red alert button multiple times and verifies the text is one of the expected values

Starting URL: https://the-internet.herokuapp.com/challenging_dom

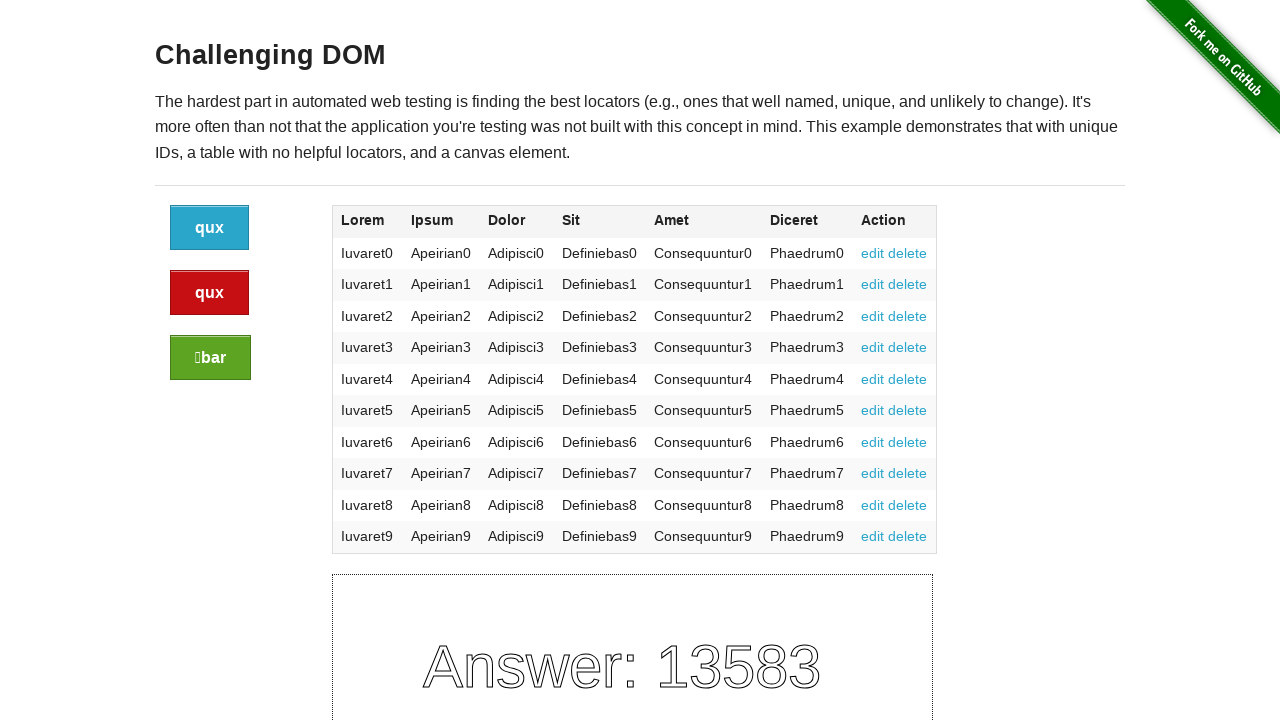

Navigated to challenging DOM page
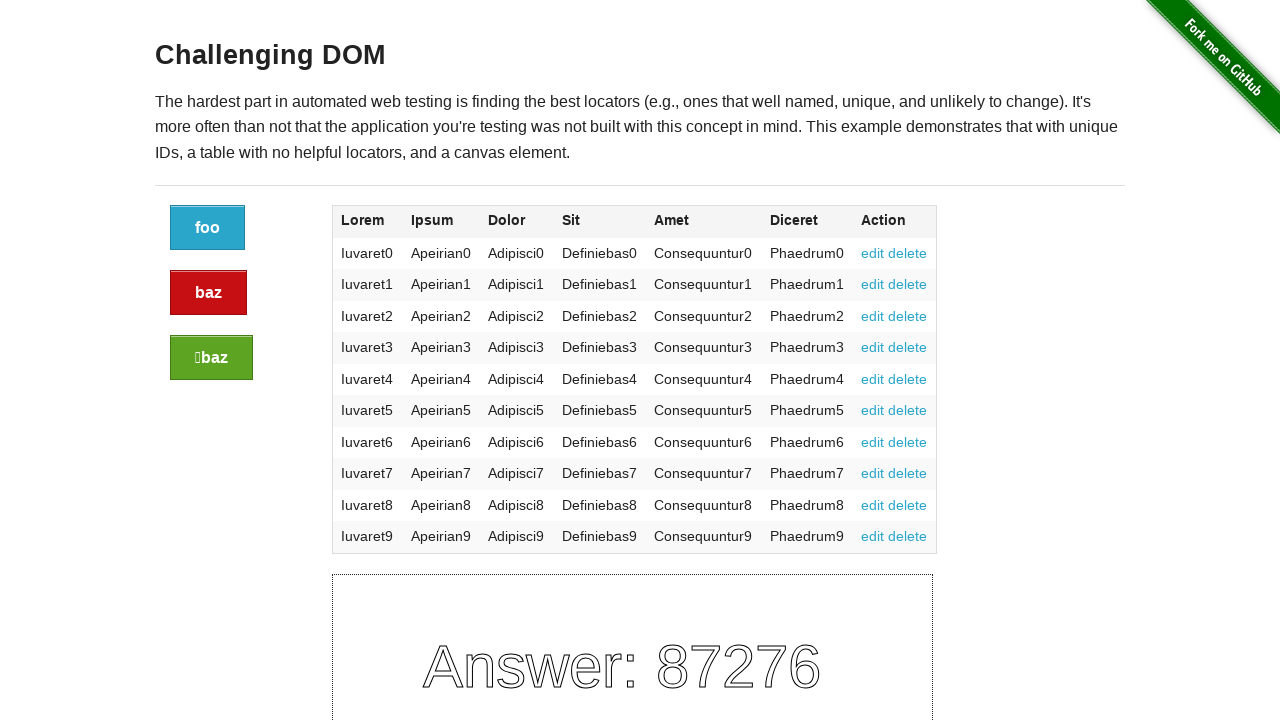

Located red alert button
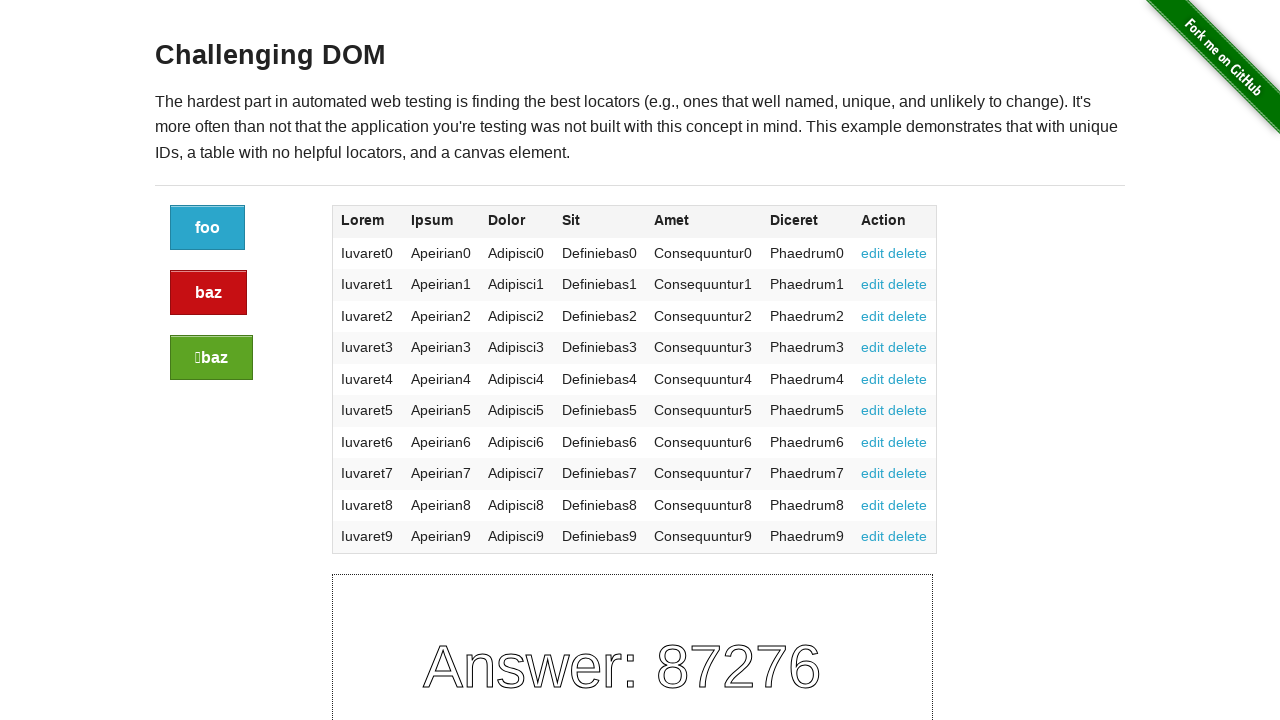

Retrieved red button text: 'baz'
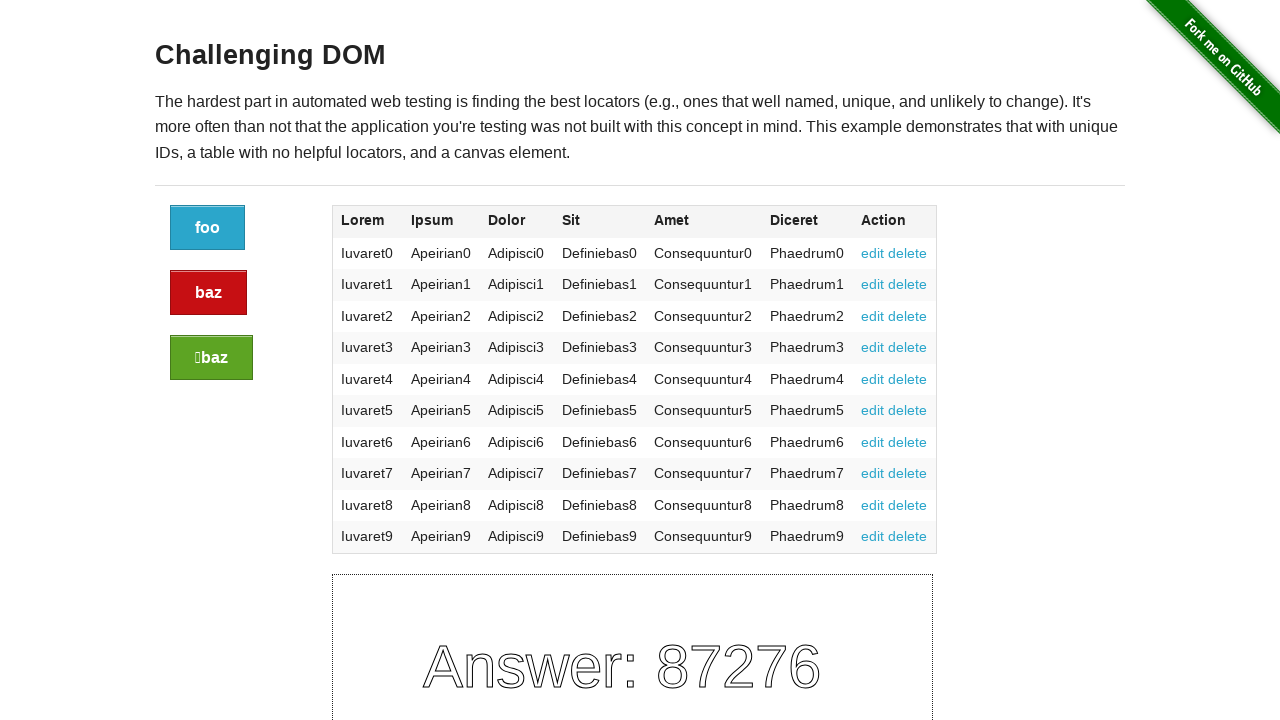

Verified button text 'baz' is one of expected values (bar, foo, baz, qux)
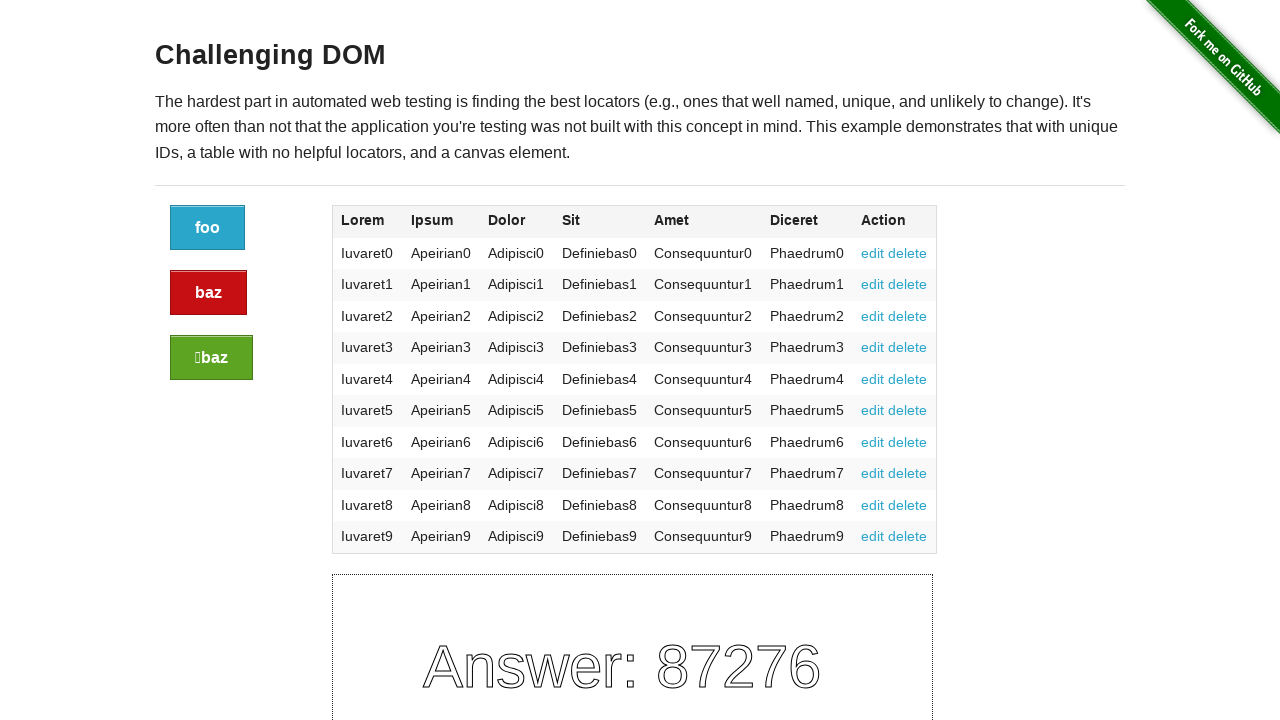

Clicked red alert button at (208, 293) on .button.alert
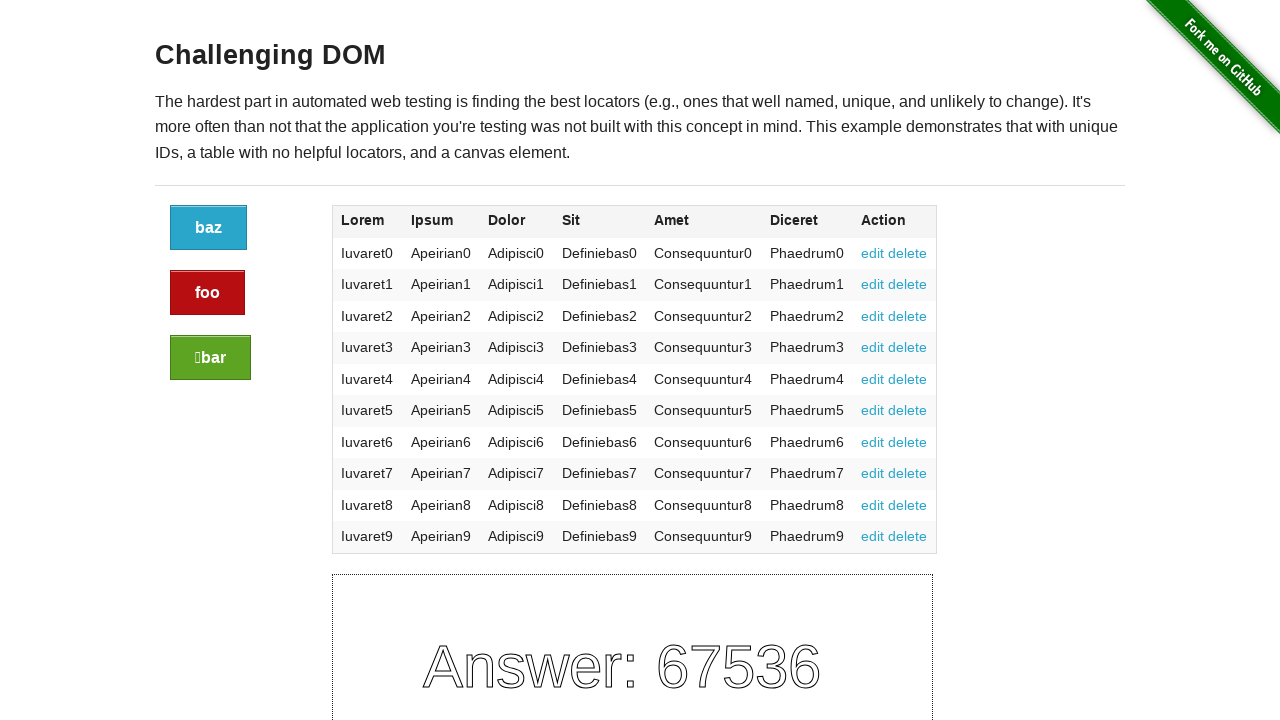

Retrieved red button text: 'foo'
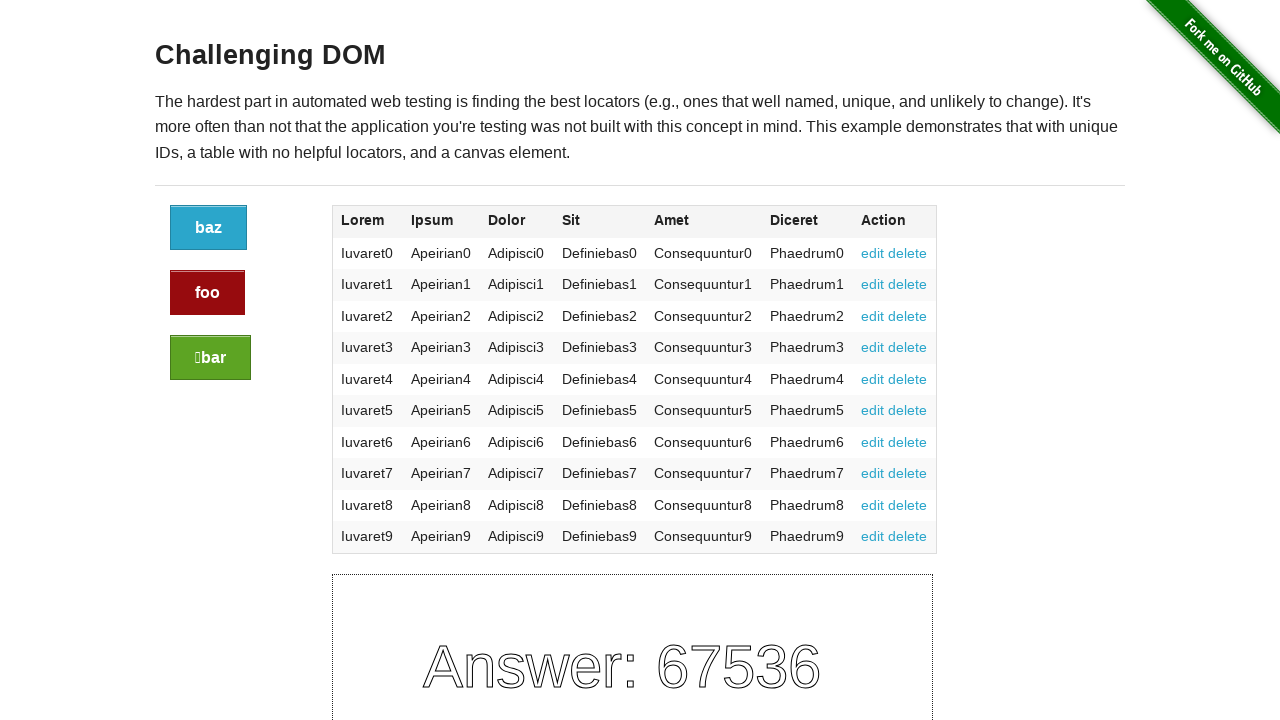

Verified button text 'foo' is one of expected values (bar, foo, baz, qux)
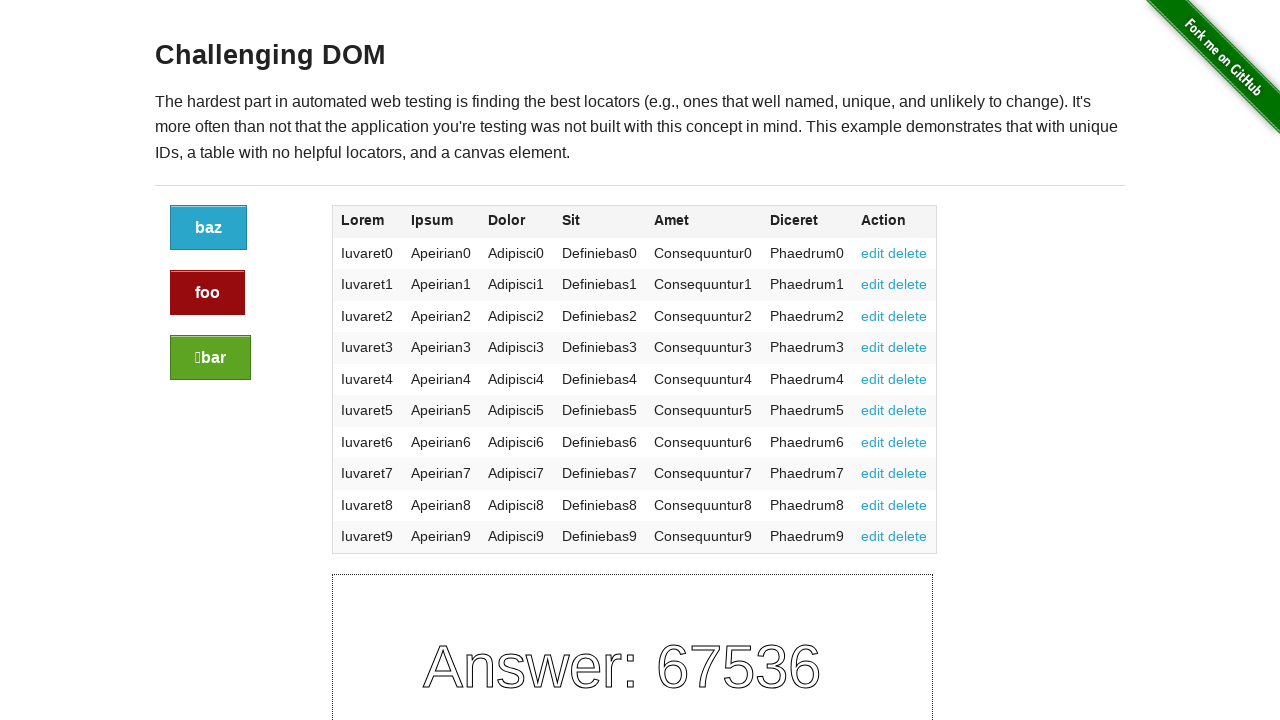

Clicked red alert button at (208, 293) on .button.alert
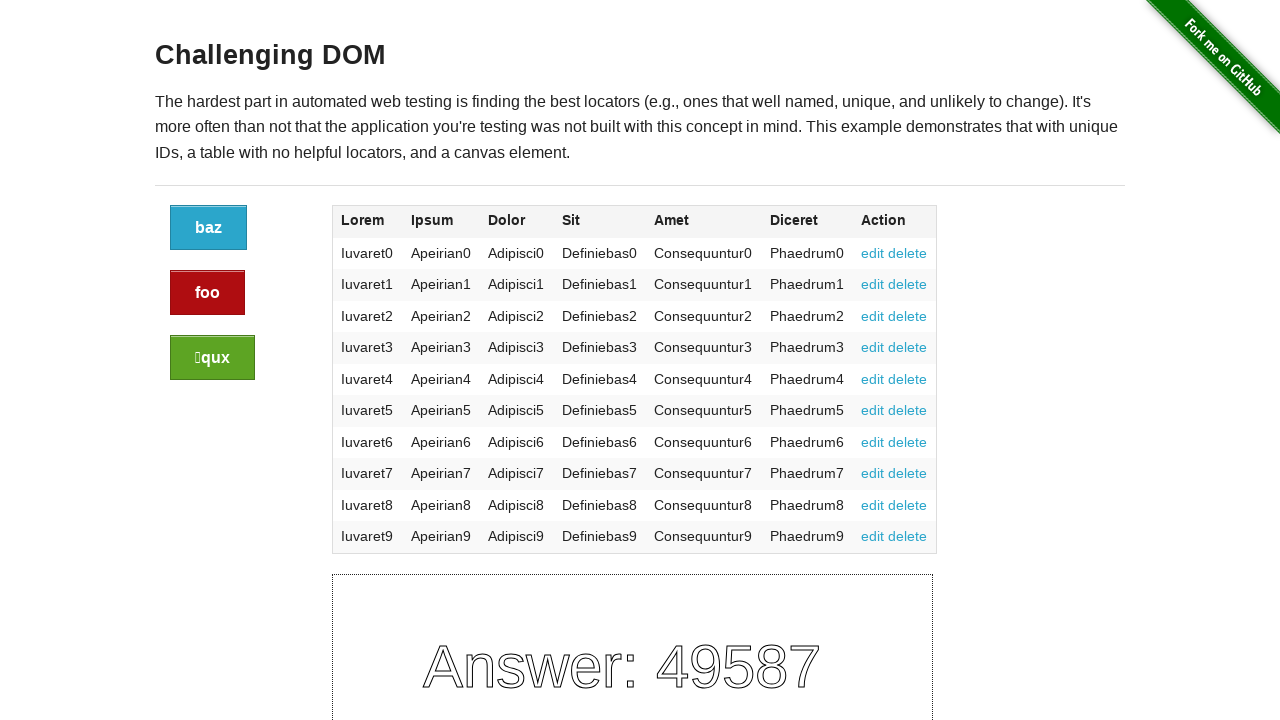

Retrieved red button text: 'foo'
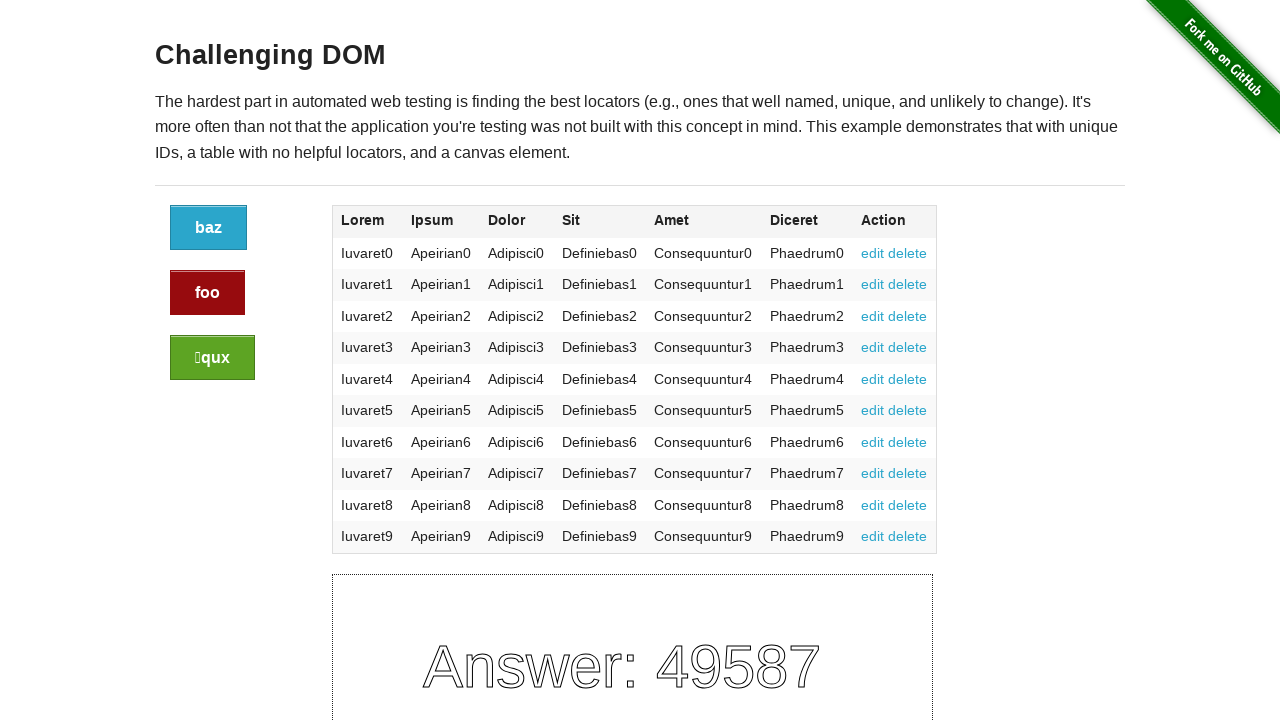

Verified button text 'foo' is one of expected values (bar, foo, baz, qux)
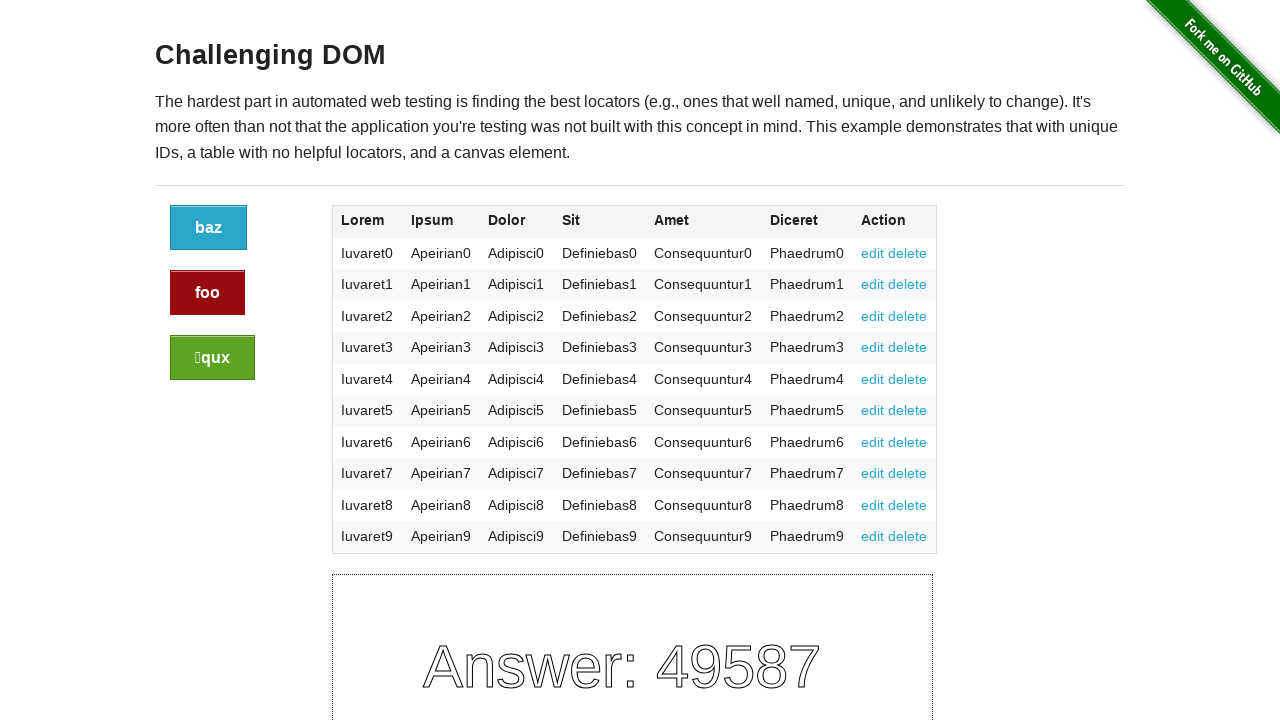

Clicked red alert button at (208, 293) on .button.alert
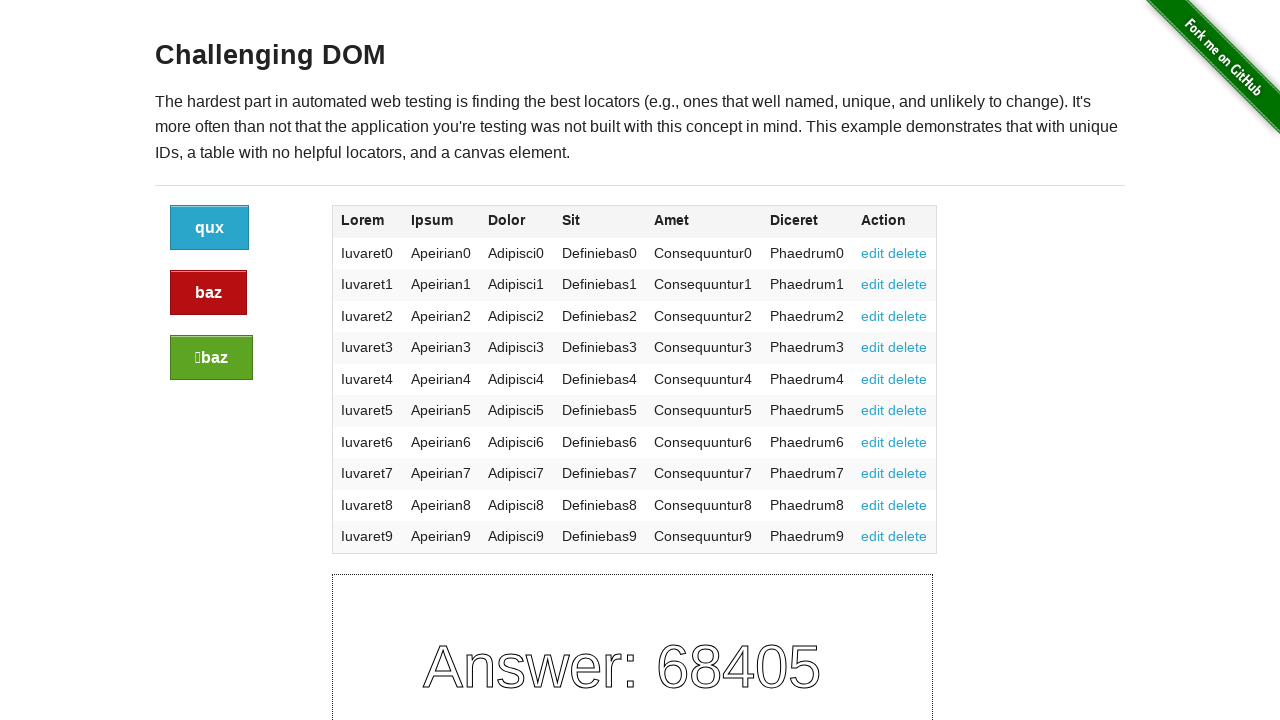

Retrieved red button text: 'baz'
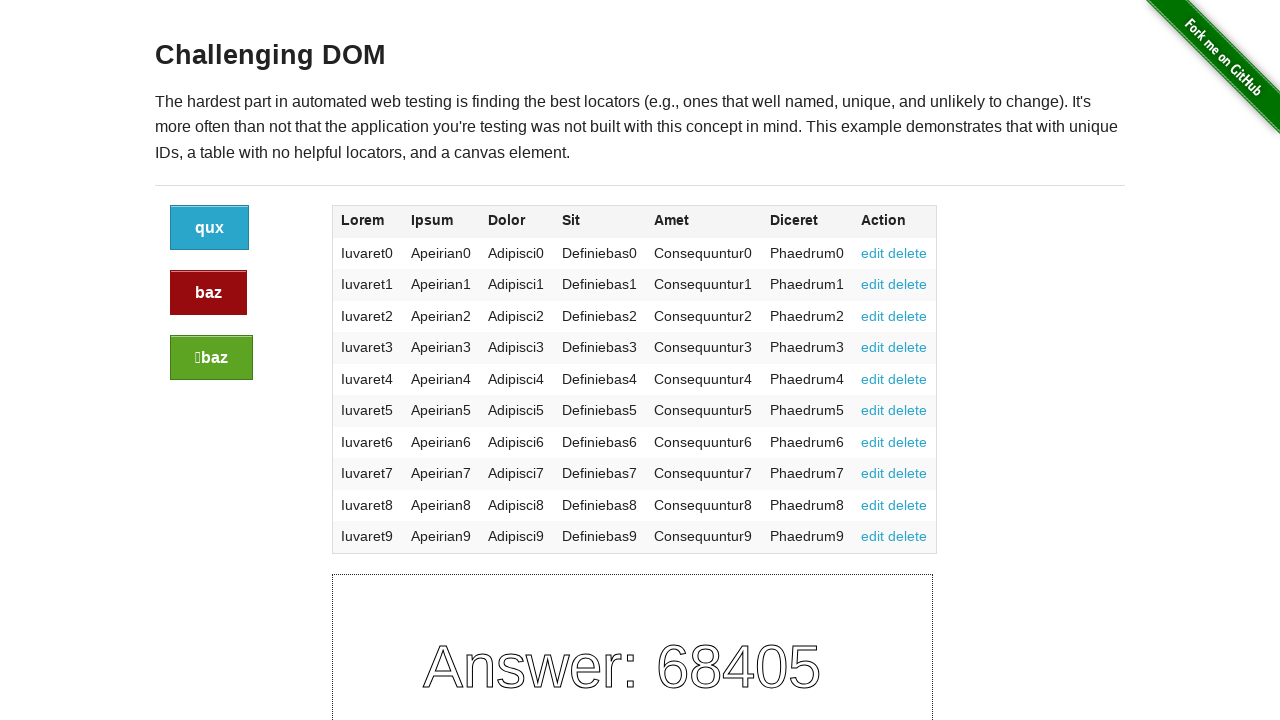

Verified button text 'baz' is one of expected values (bar, foo, baz, qux)
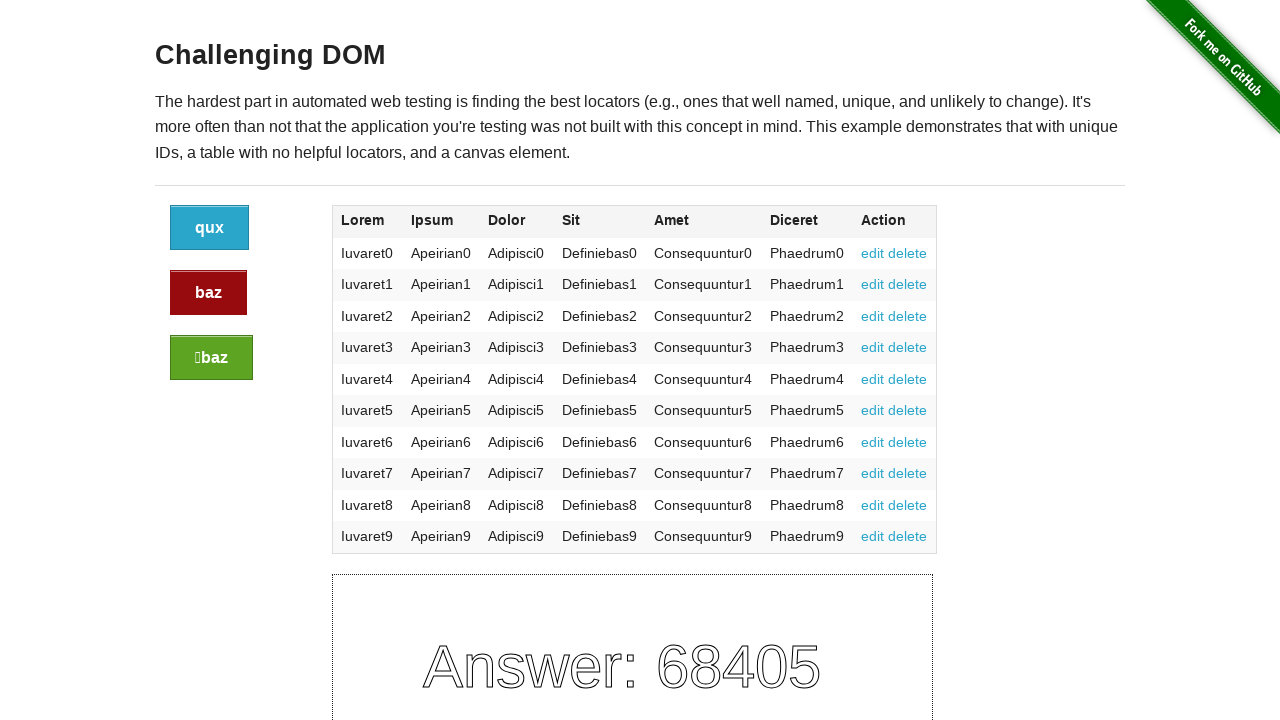

Clicked red alert button at (208, 293) on .button.alert
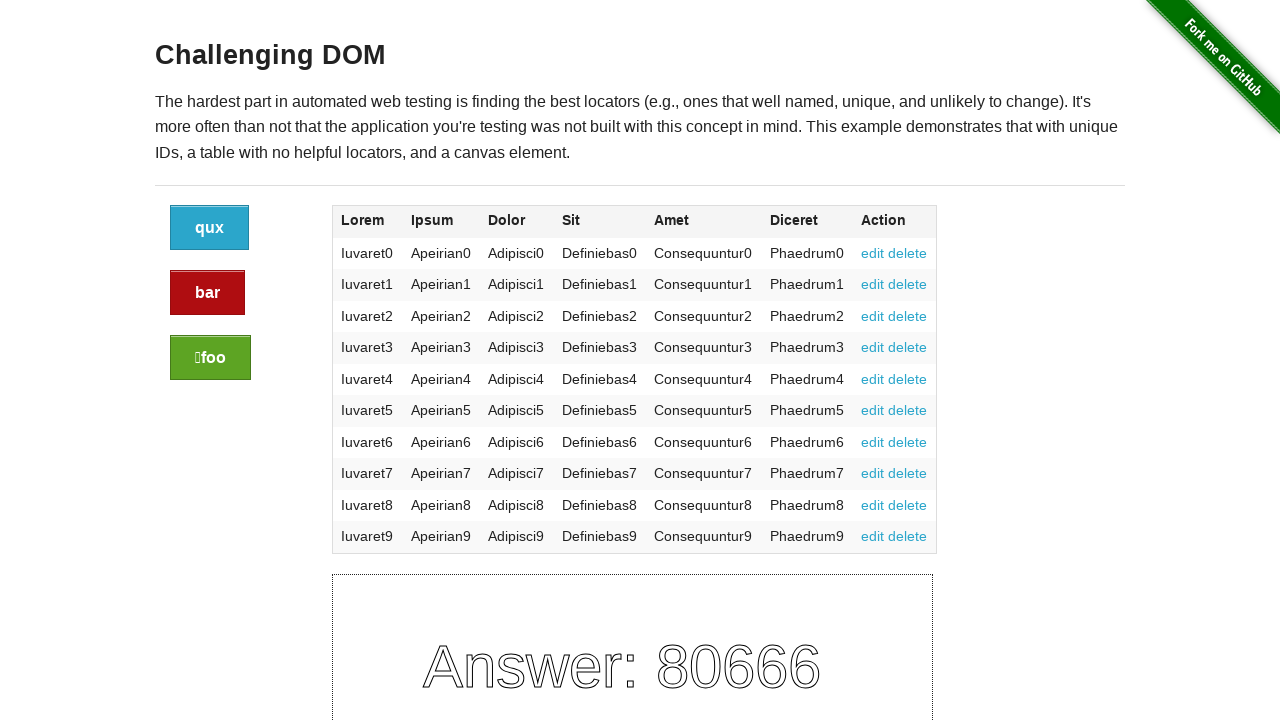

Retrieved red button text: 'bar'
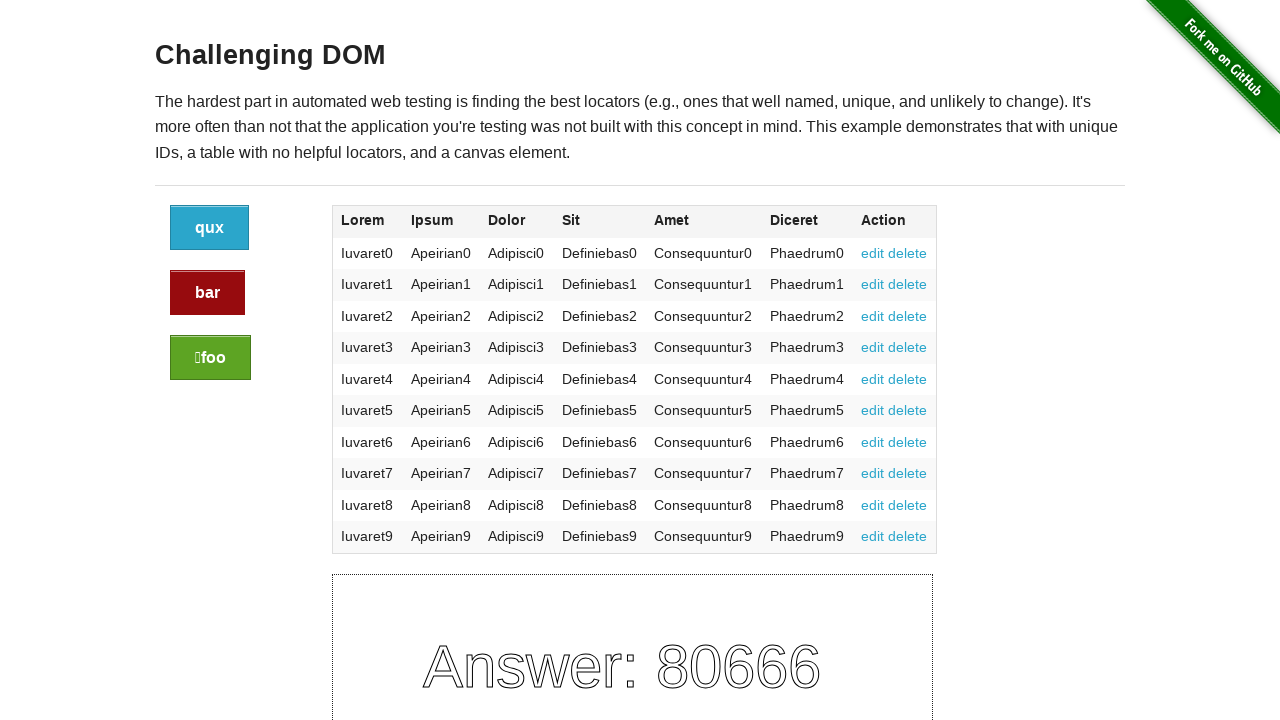

Verified button text 'bar' is one of expected values (bar, foo, baz, qux)
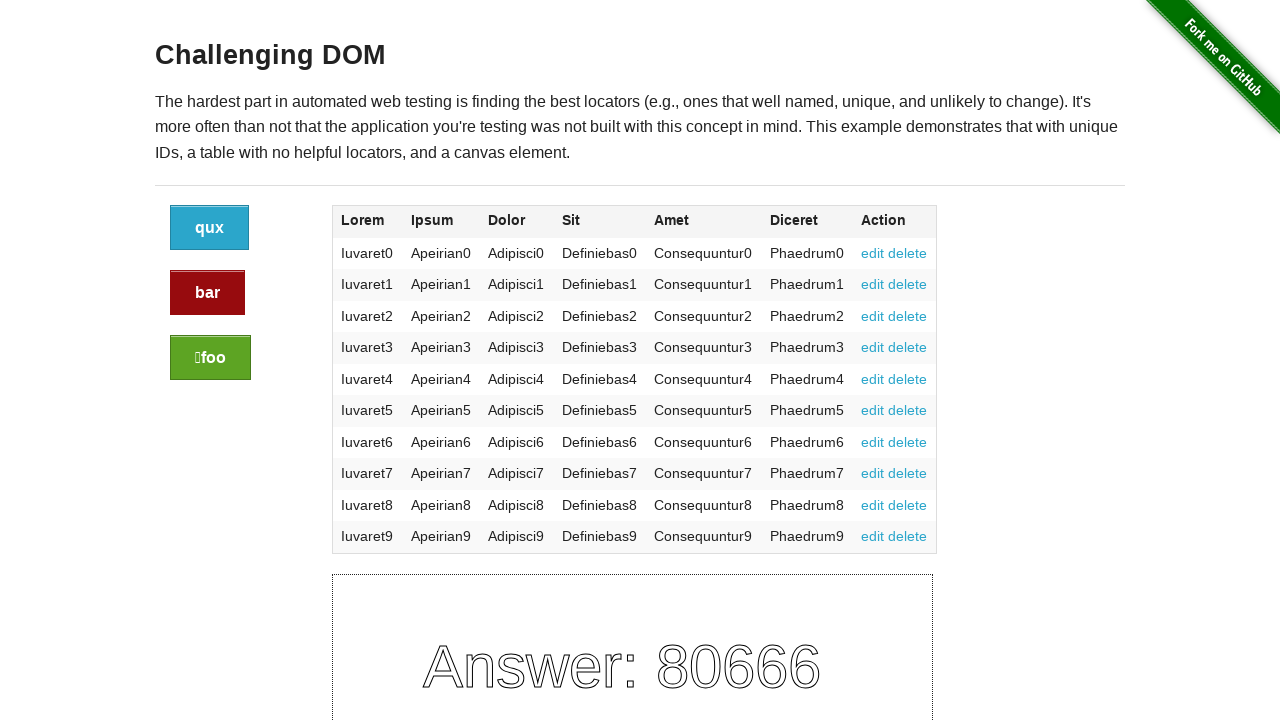

Clicked red alert button at (208, 293) on .button.alert
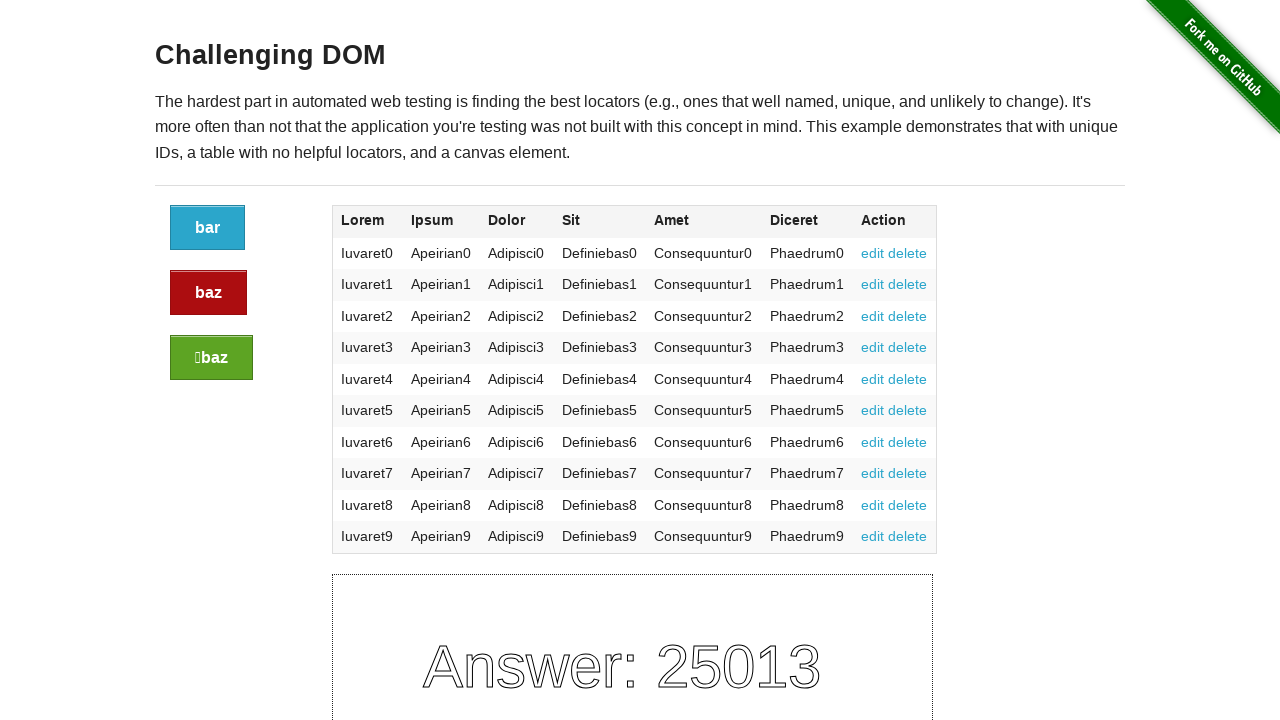

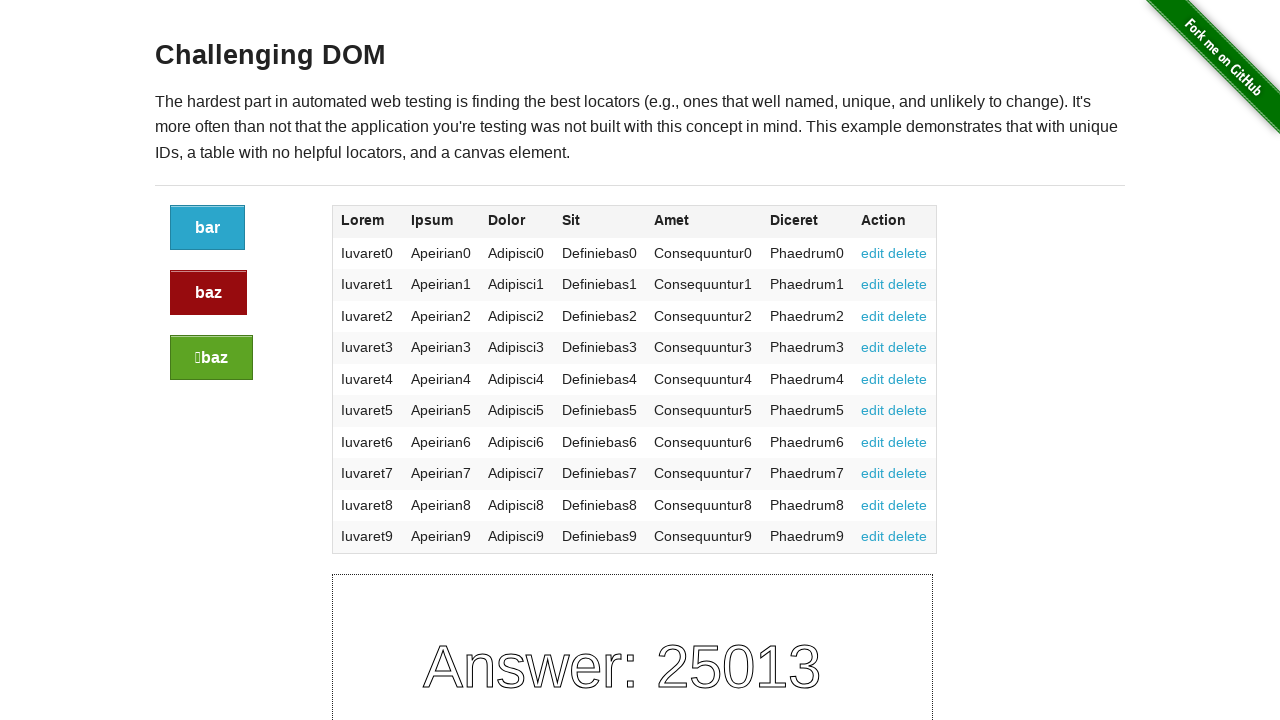